Tests hover functionality by scrolling to a button and hovering over it to trigger an event

Starting URL: https://testpages.herokuapp.com/styled/events/javascript-events.html

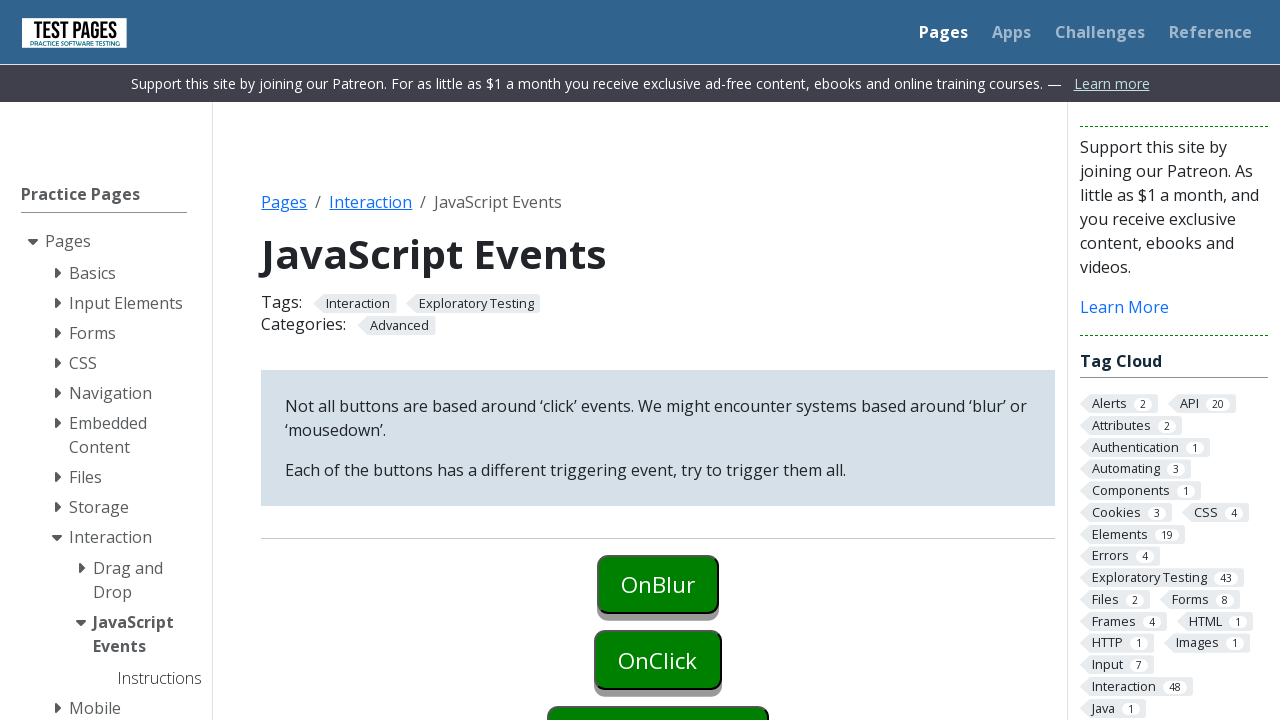

Scrolled to mouseover button
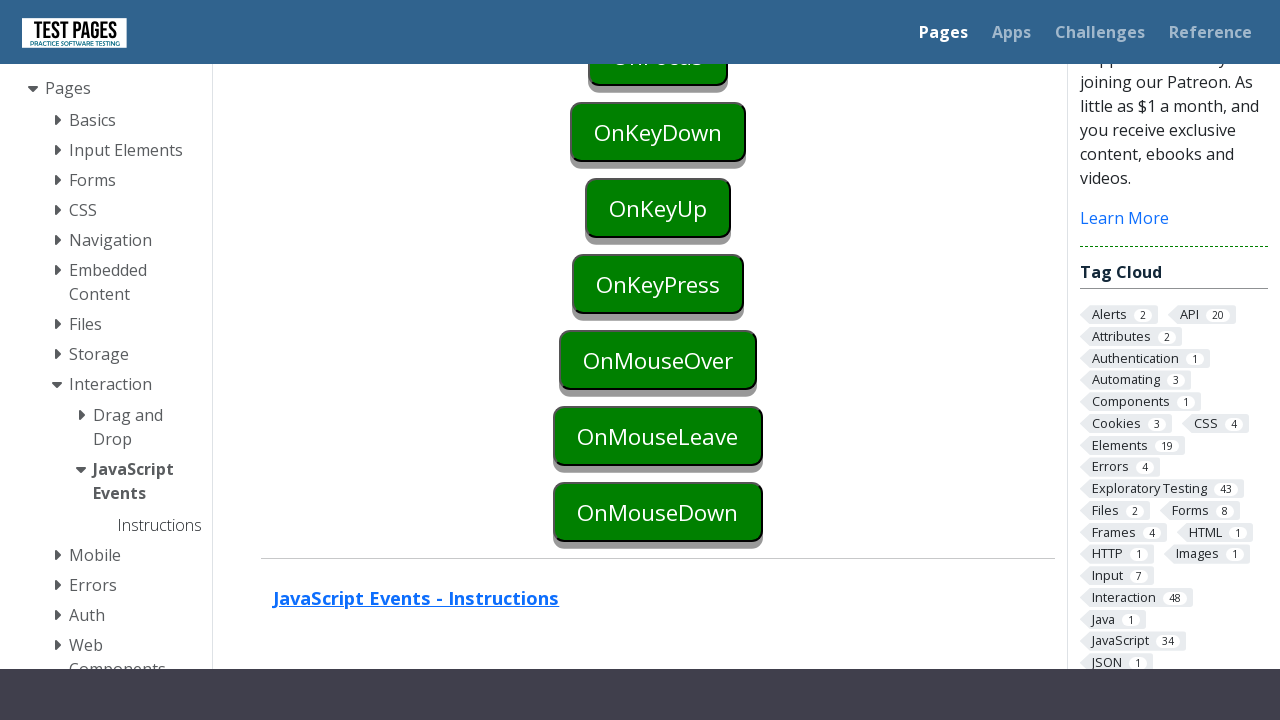

Hovered over the mouseover button at (658, 360) on #onmouseover
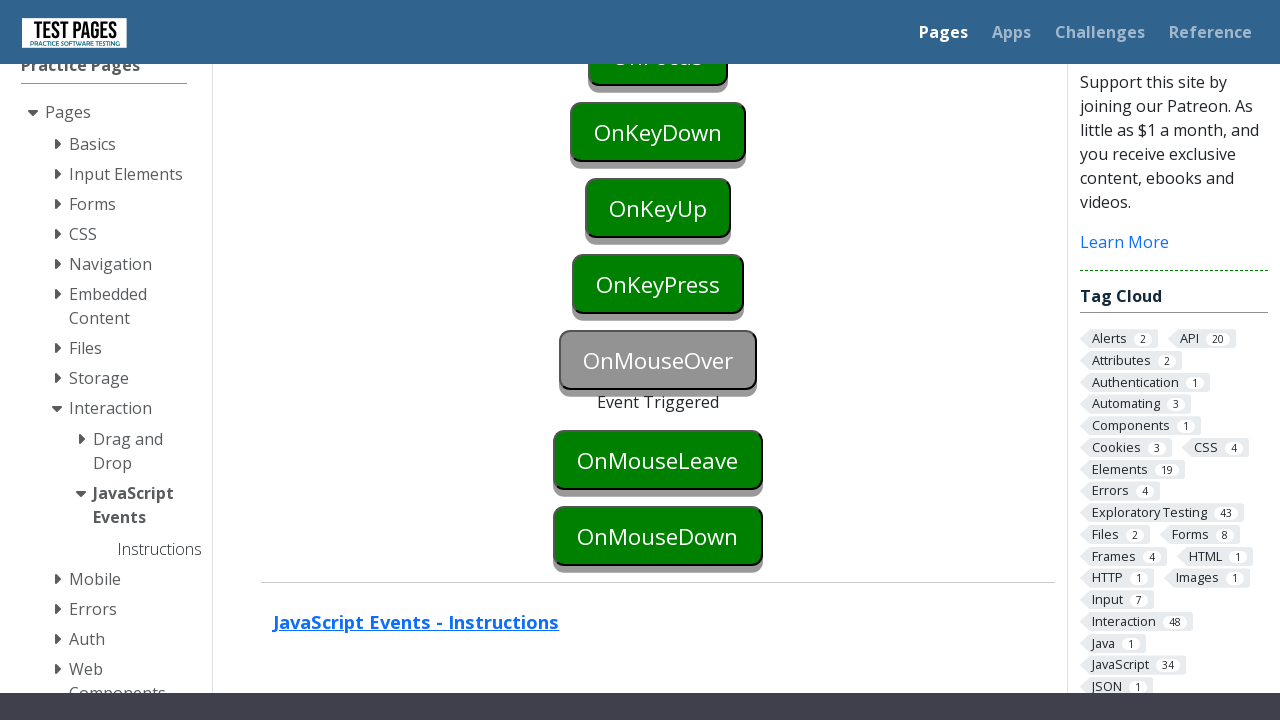

Event Triggered status appeared
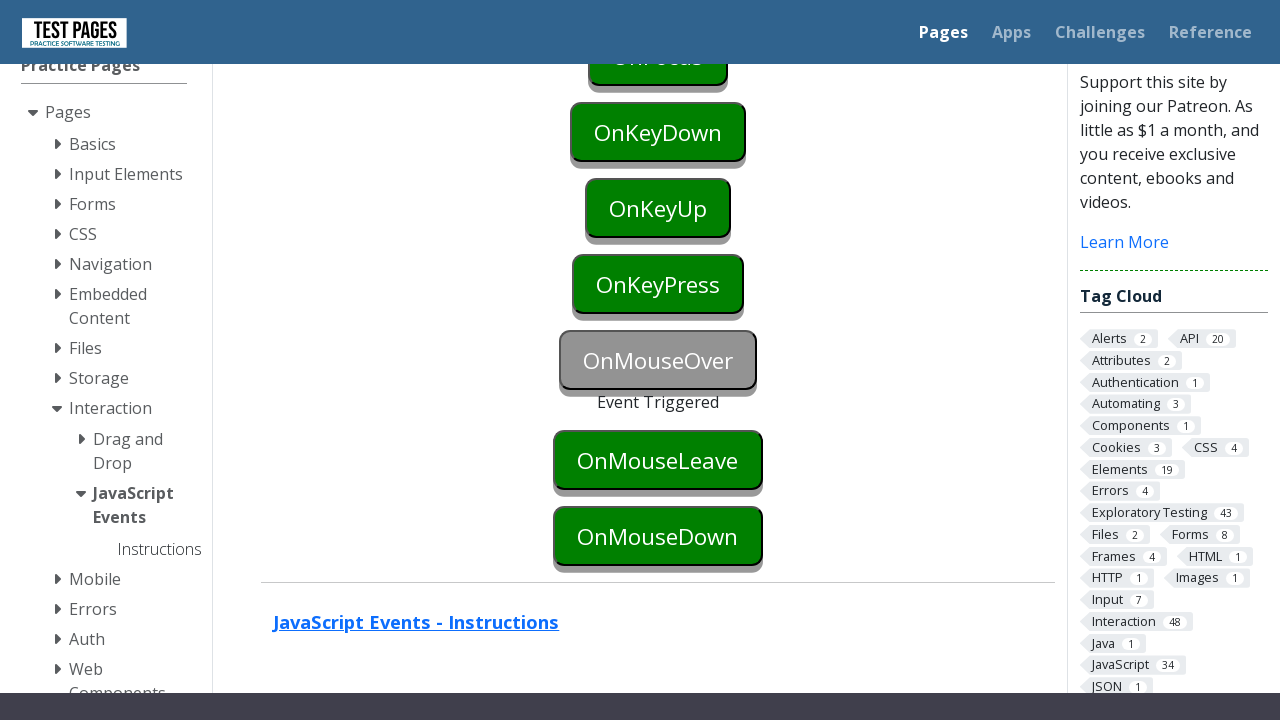

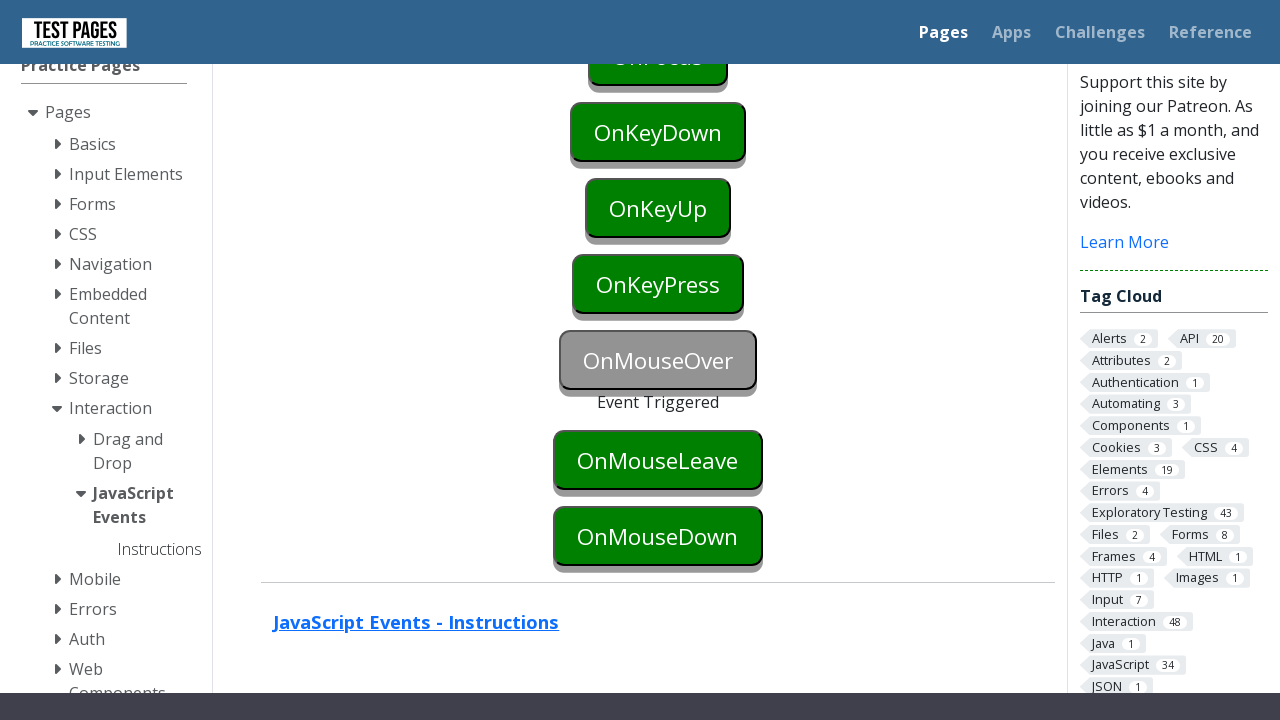